Tests pagination navigation on the Korean Film Council (KOBIS) film festival listing page by clicking through multiple page numbers to verify pagination functionality.

Starting URL: https://www.kobis.or.kr/kobis/business/mast/fest/searchUserFestInfoList.do

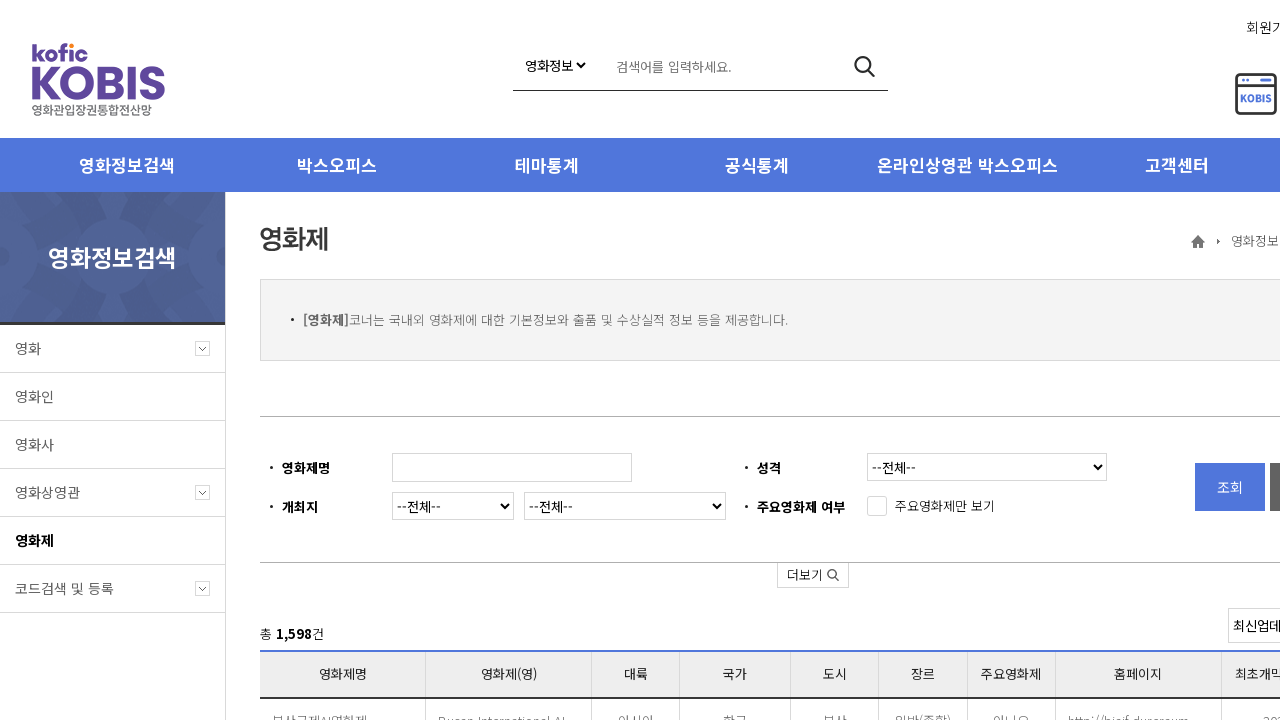

Festival table loaded on initial page
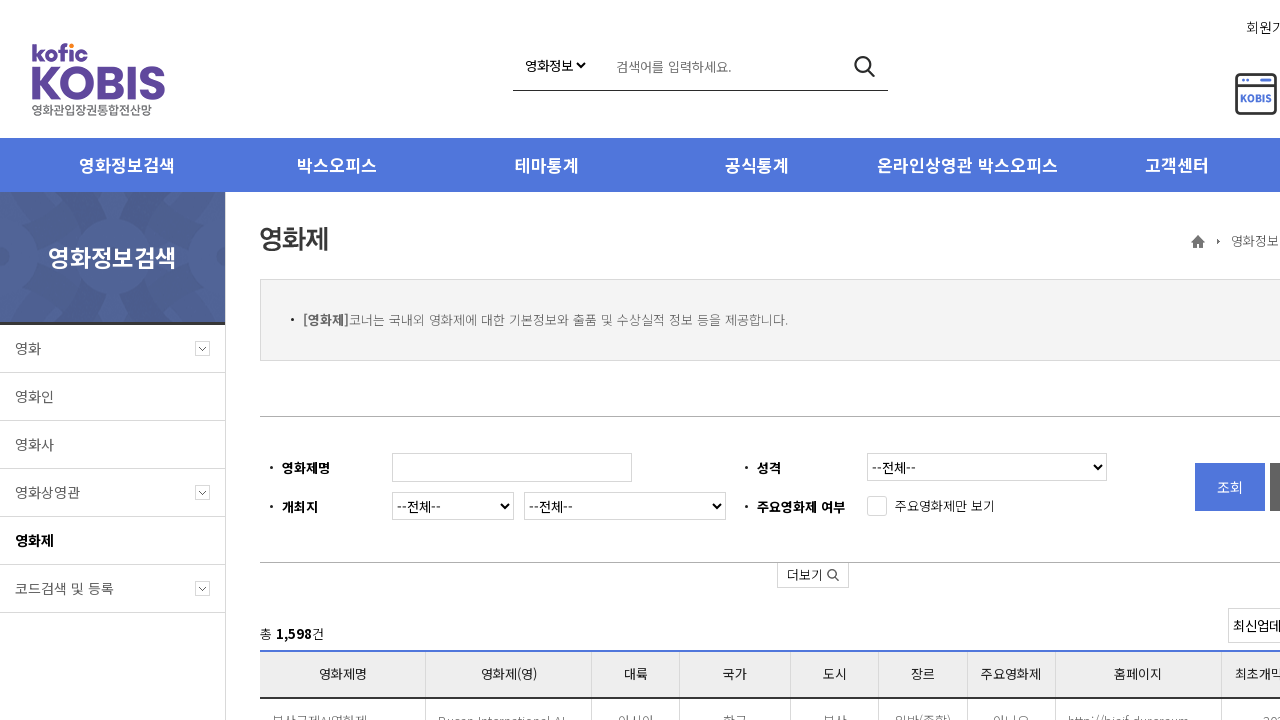

Clicked pagination link for page 2 at (687, 403) on a:text-is('2')
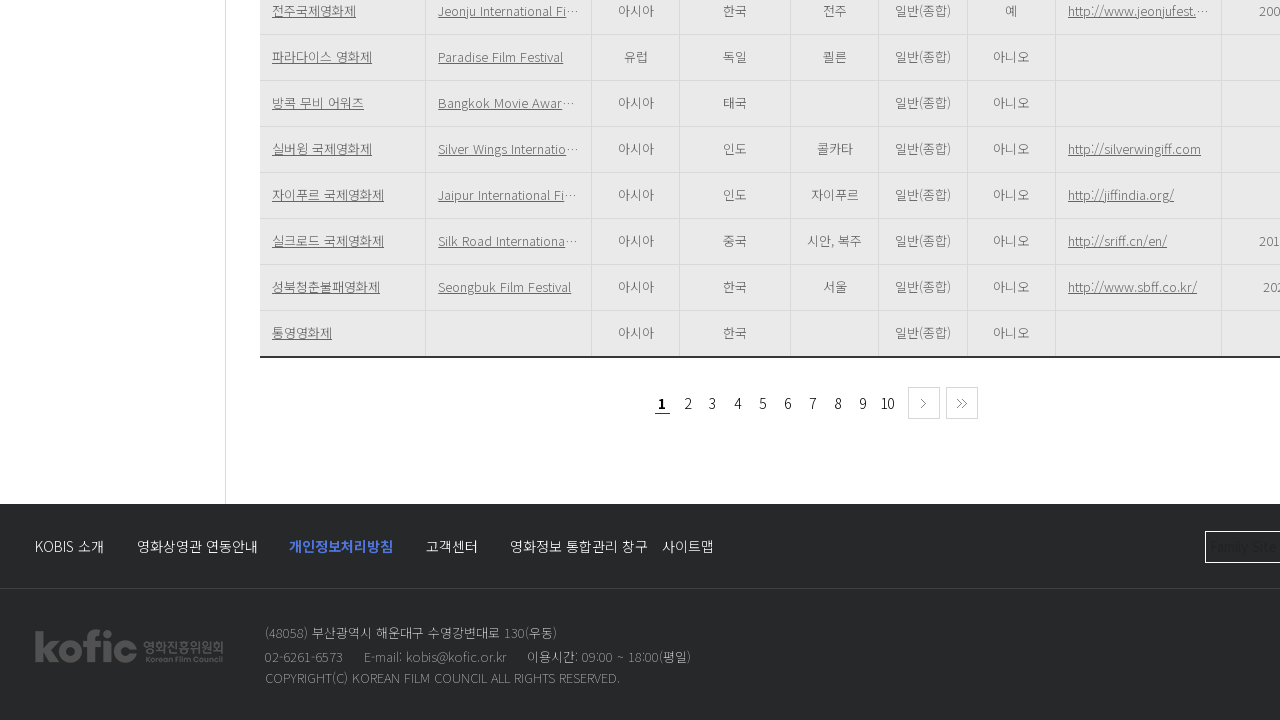

Table updated with content from page 2
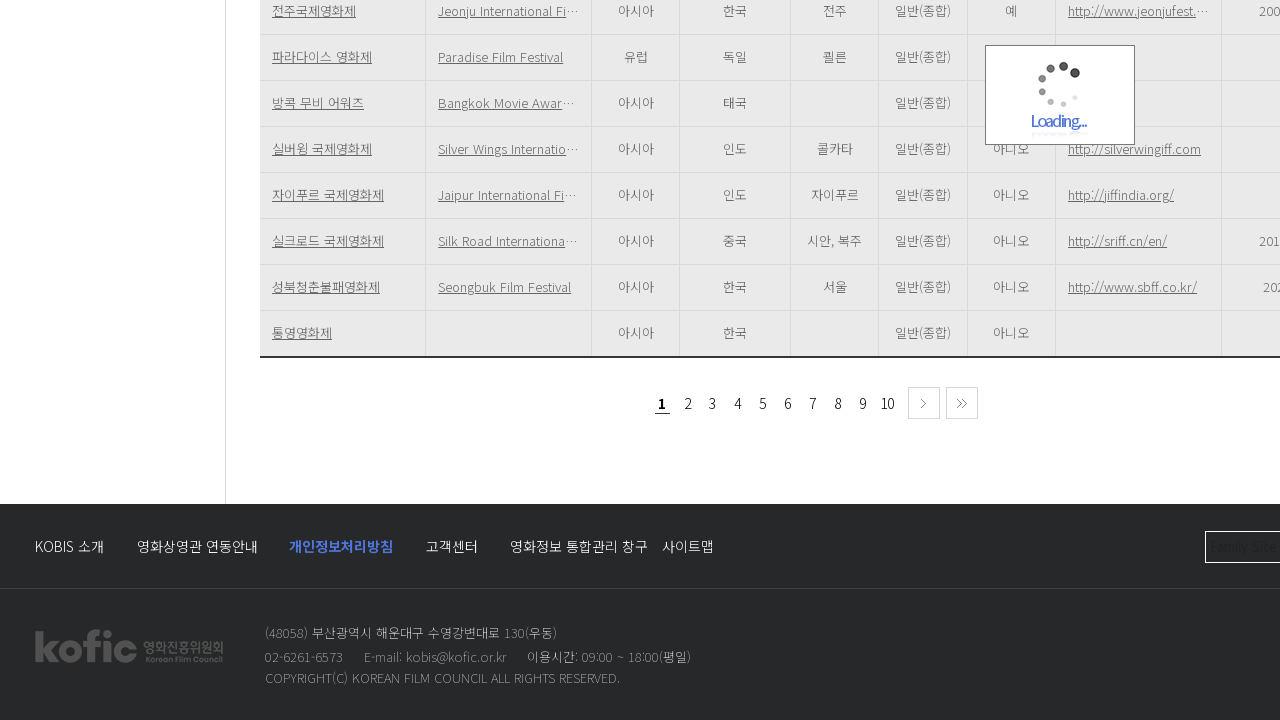

Waited for page 2 transition to complete
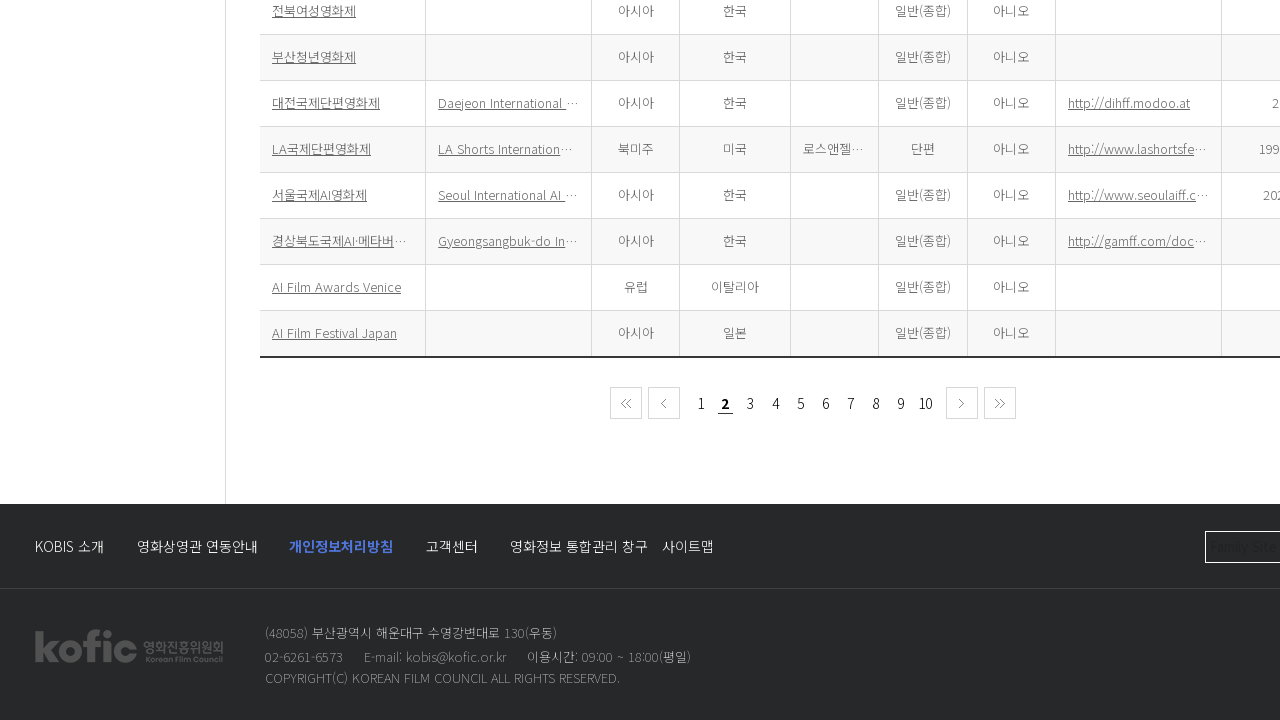

Clicked pagination link for page 3 at (750, 403) on a:text-is('3')
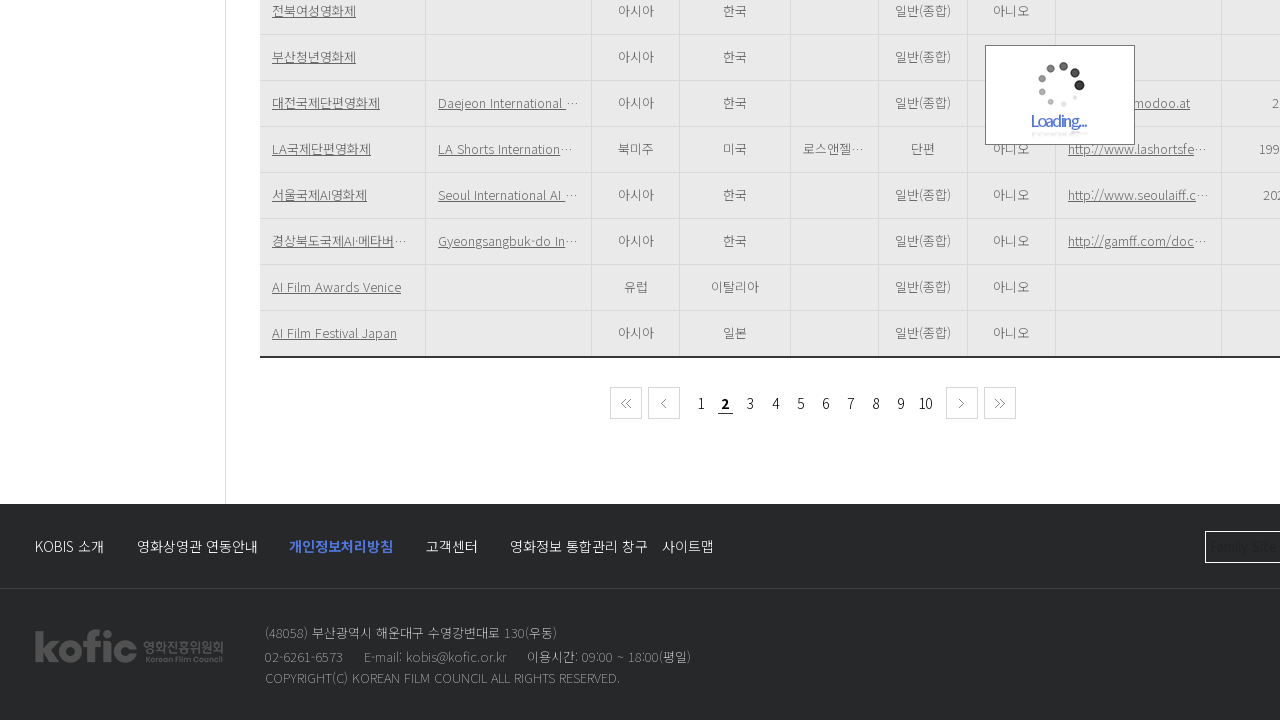

Table updated with content from page 3
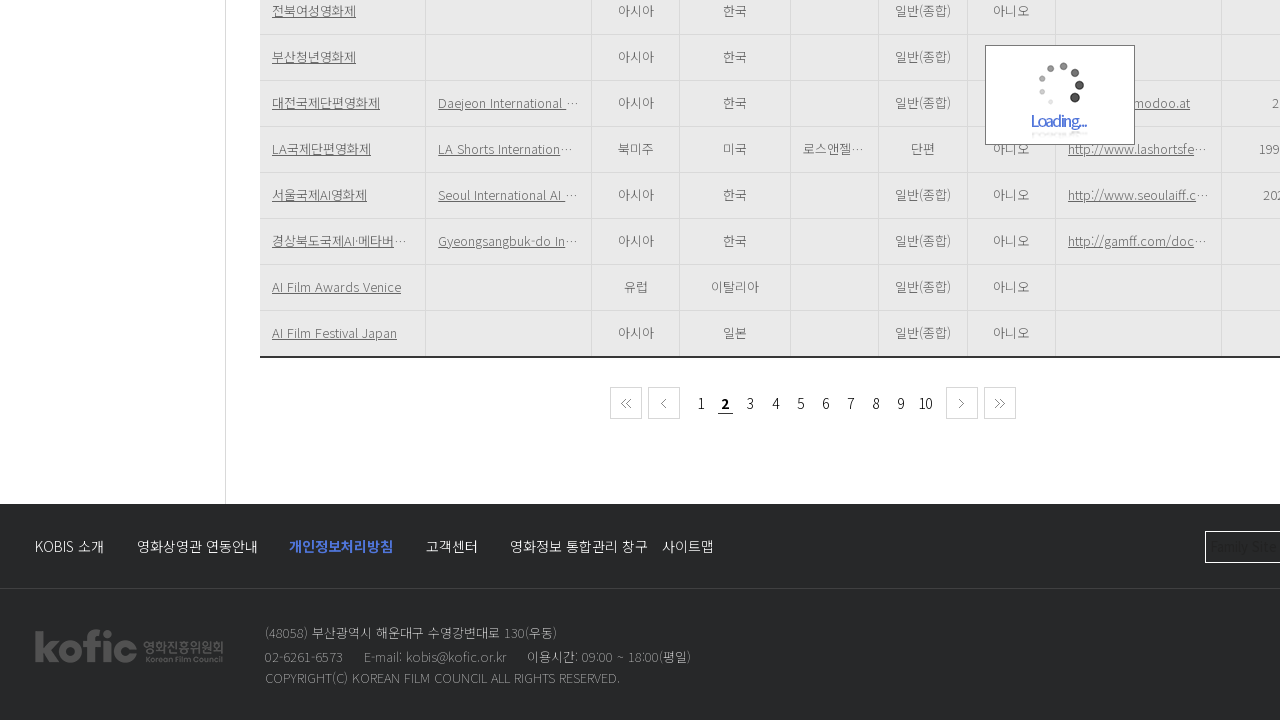

Waited for page 3 transition to complete
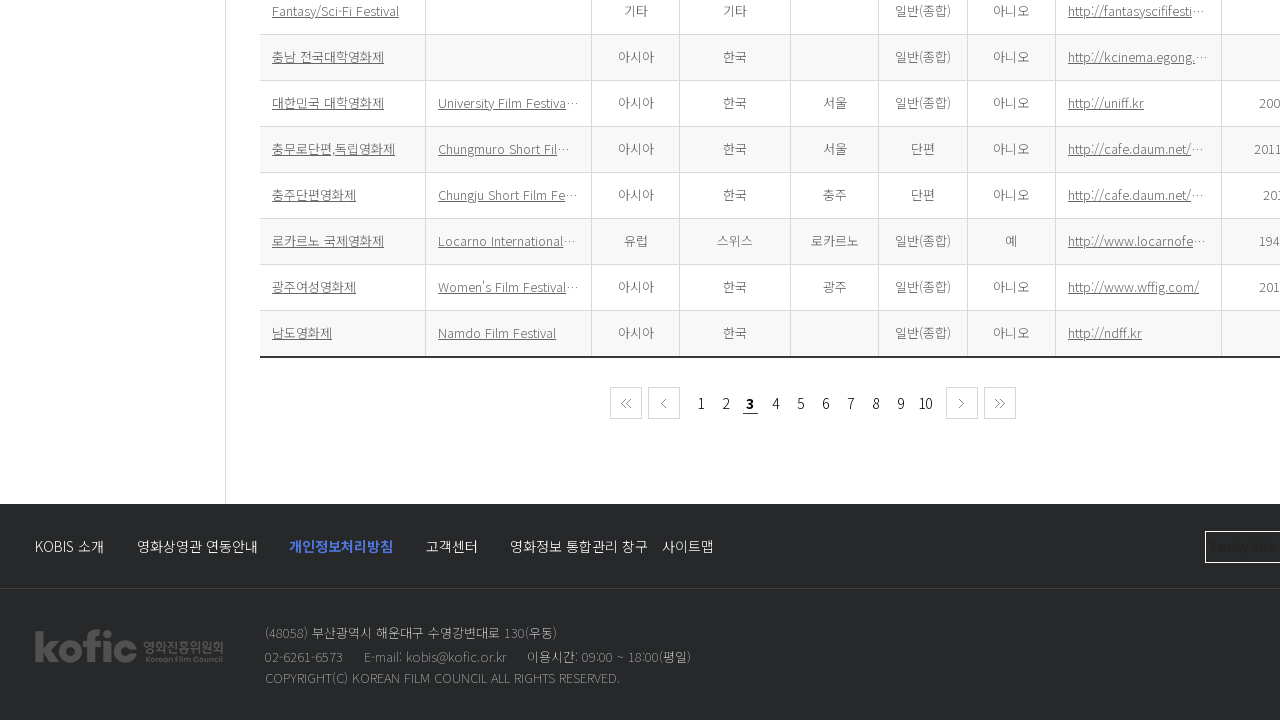

Clicked pagination link for page 4 at (775, 403) on a:text-is('4')
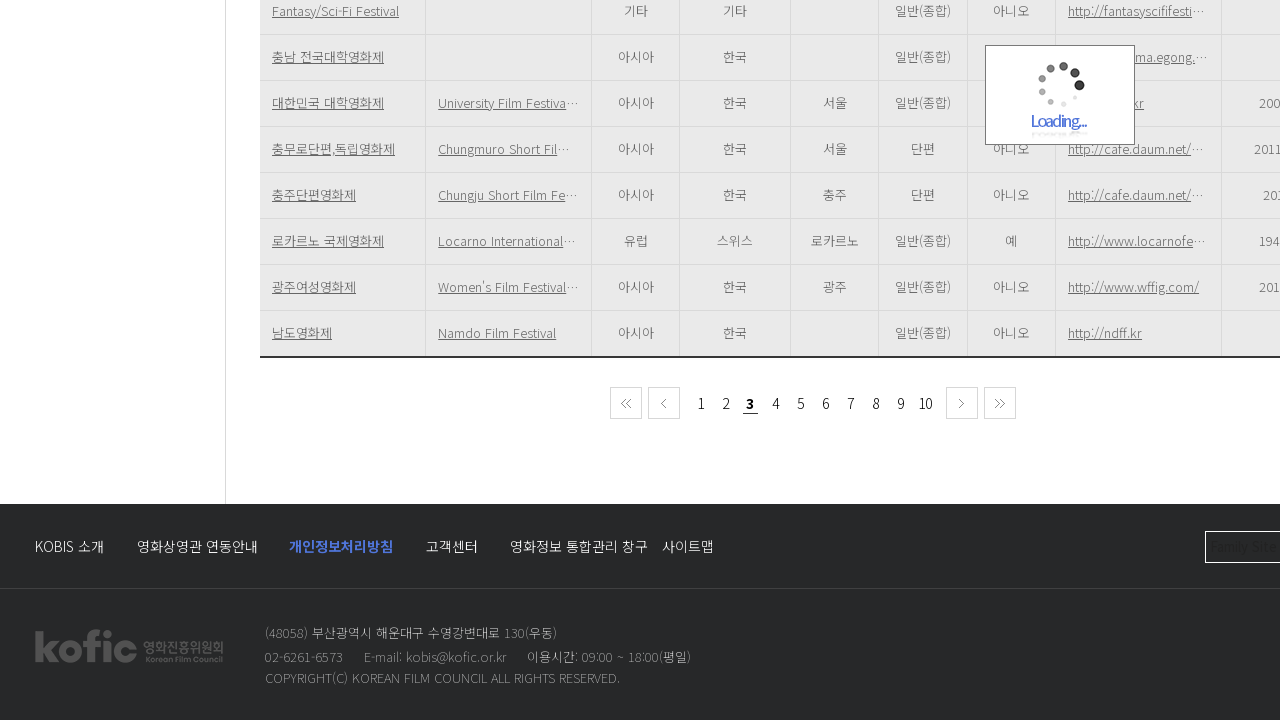

Table updated with content from page 4
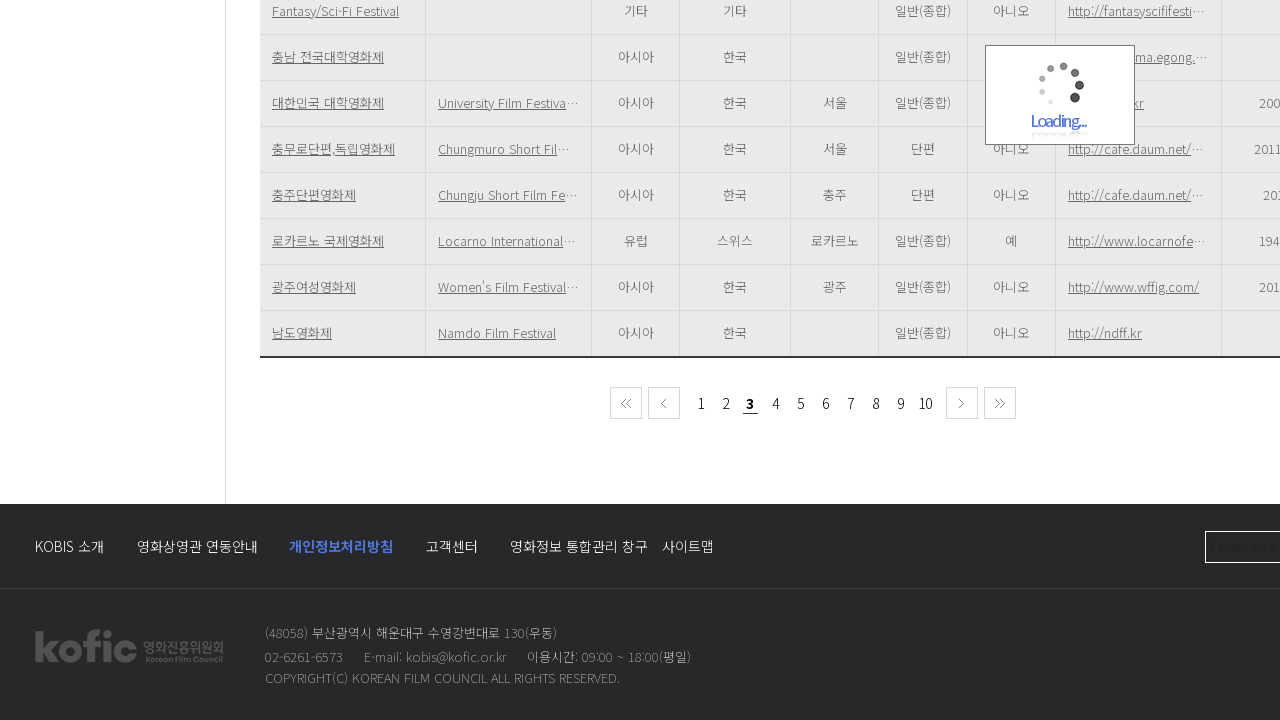

Waited for page 4 transition to complete
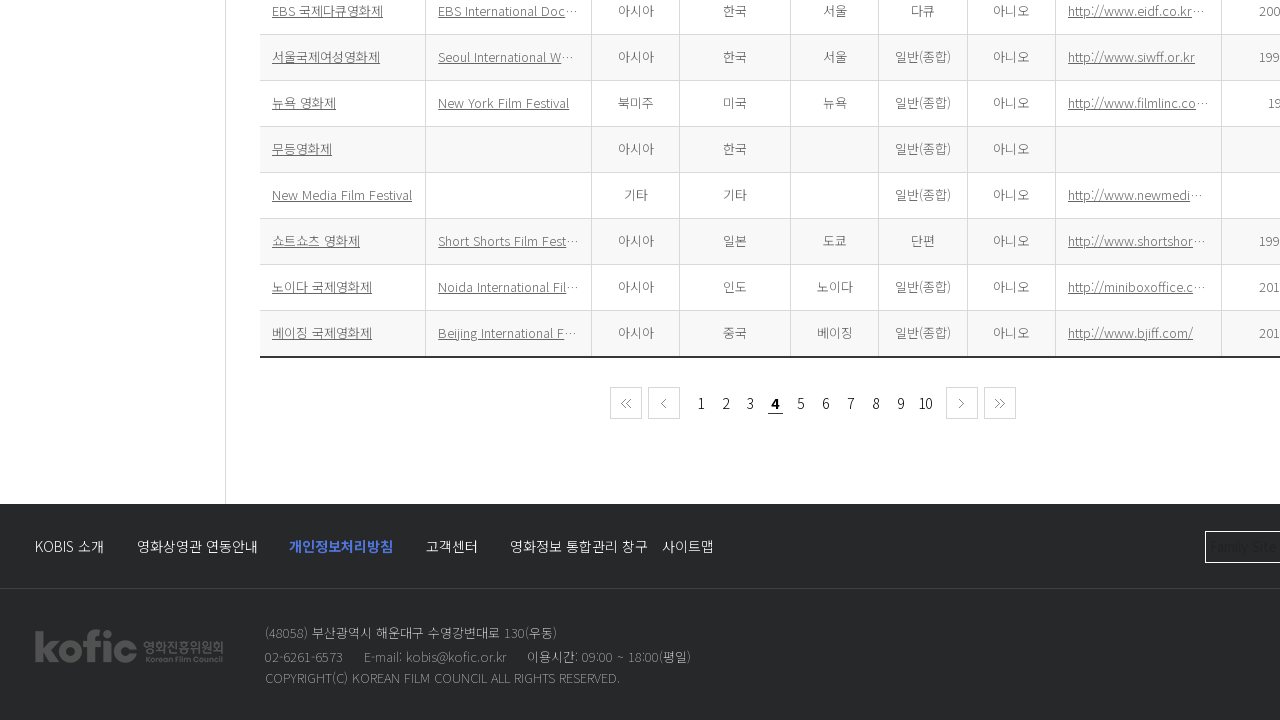

Clicked pagination link for page 5 at (800, 403) on a:text-is('5')
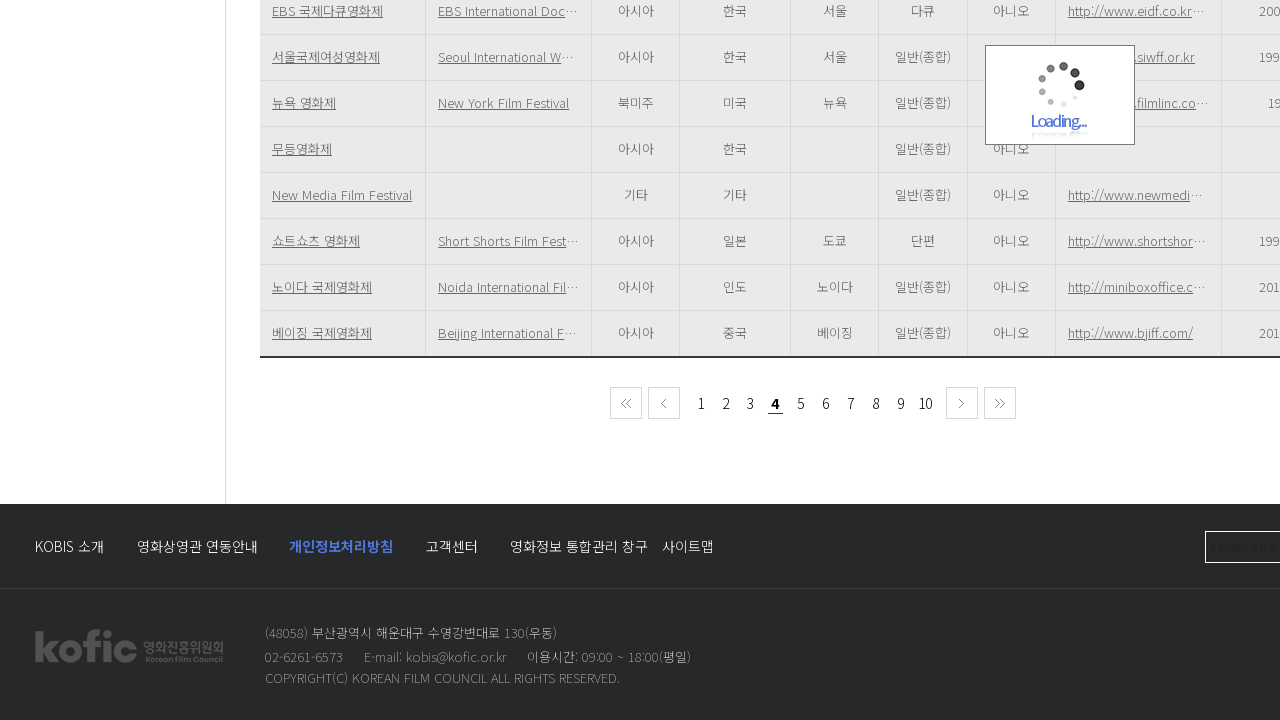

Table updated with content from page 5
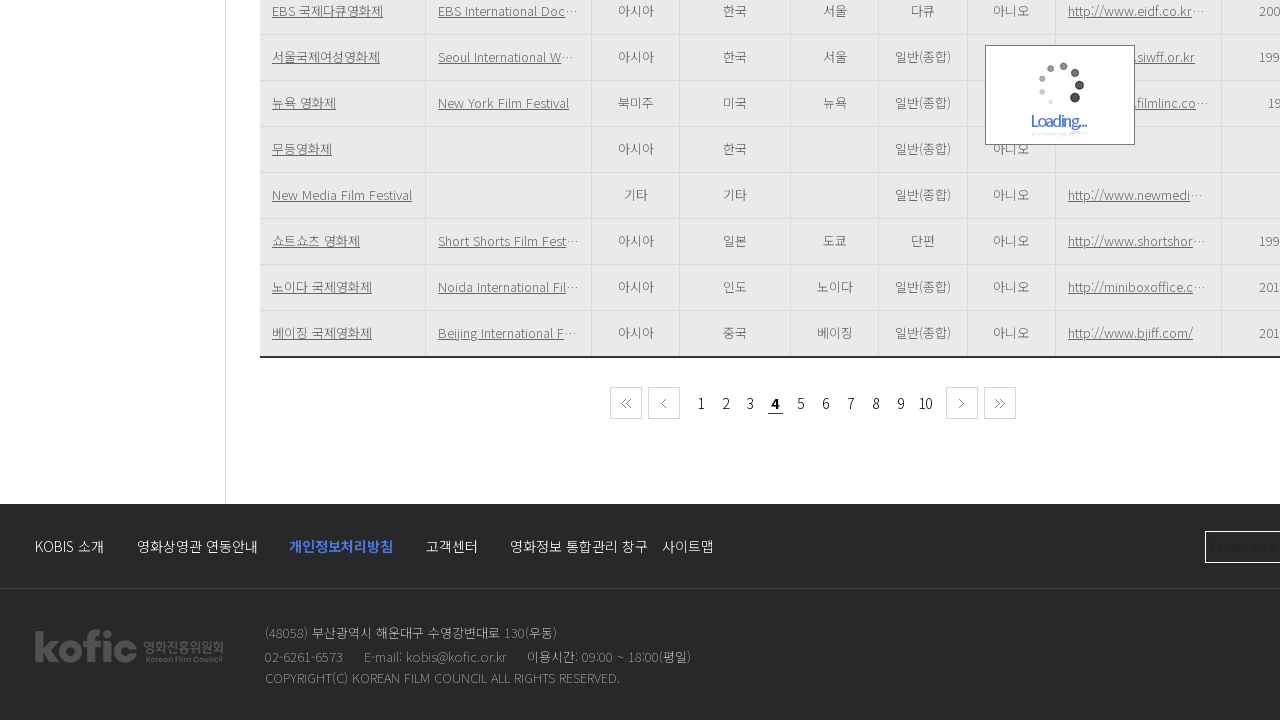

Waited for page 5 transition to complete
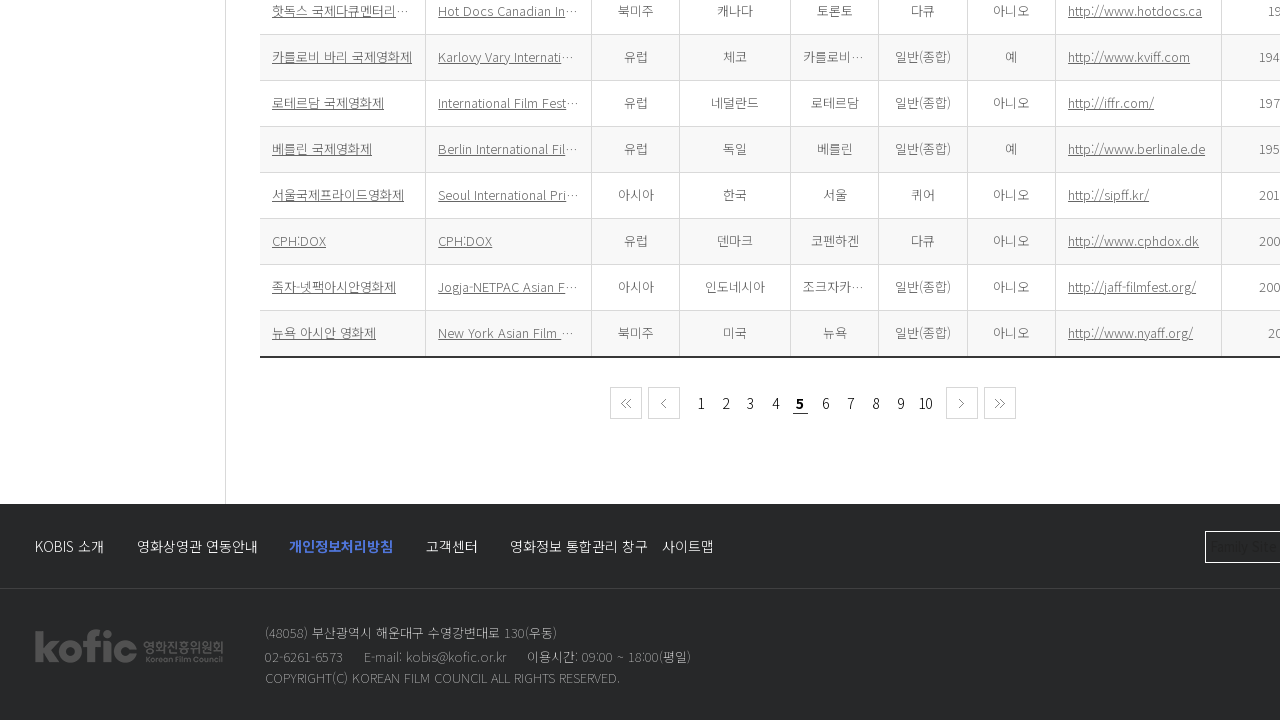

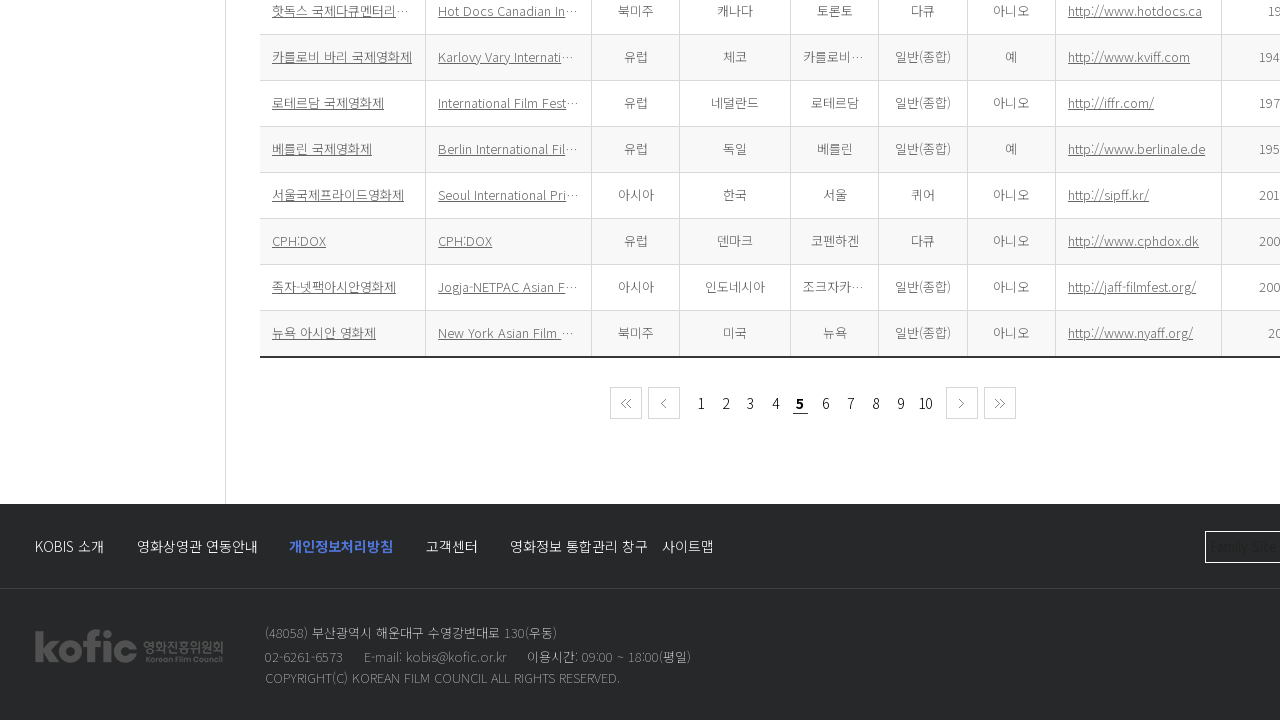